Tests the TodoMVC application by navigating to the page, adding a new todo task, and verifying the todo list elements are present.

Starting URL: https://todomvc.com/examples/typescript-react/#/

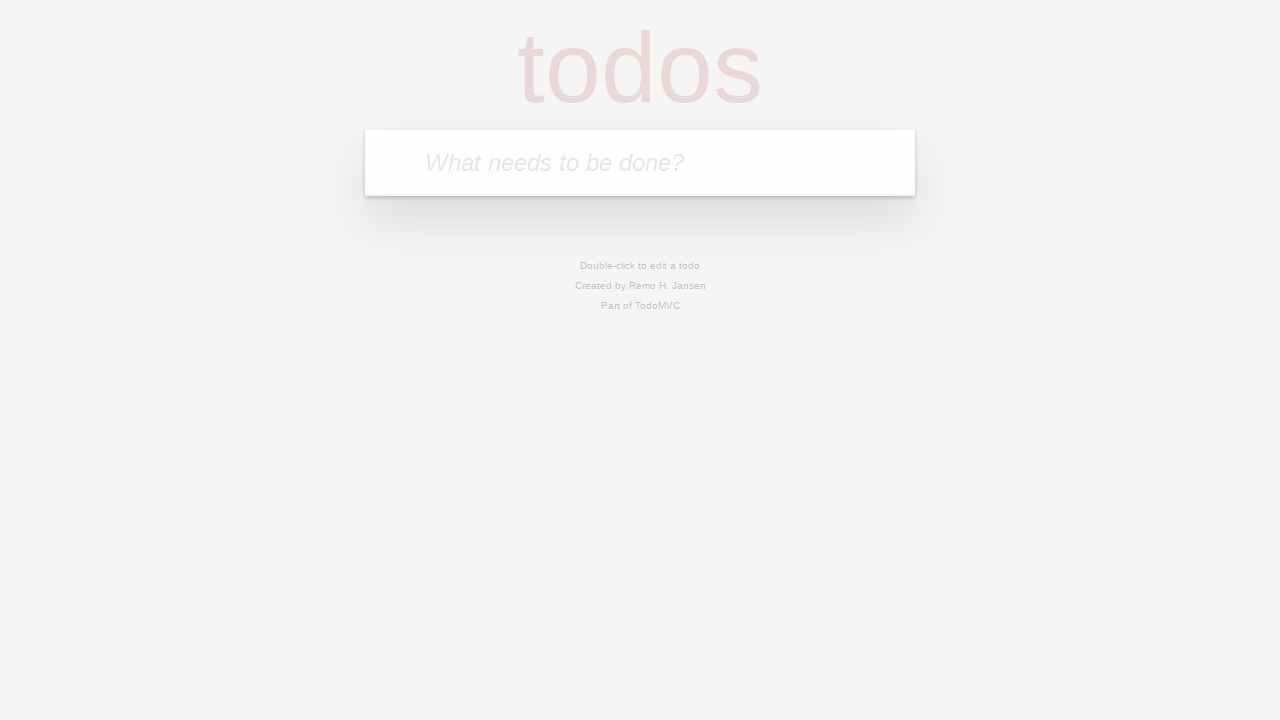

Main heading loaded on TodoMVC page
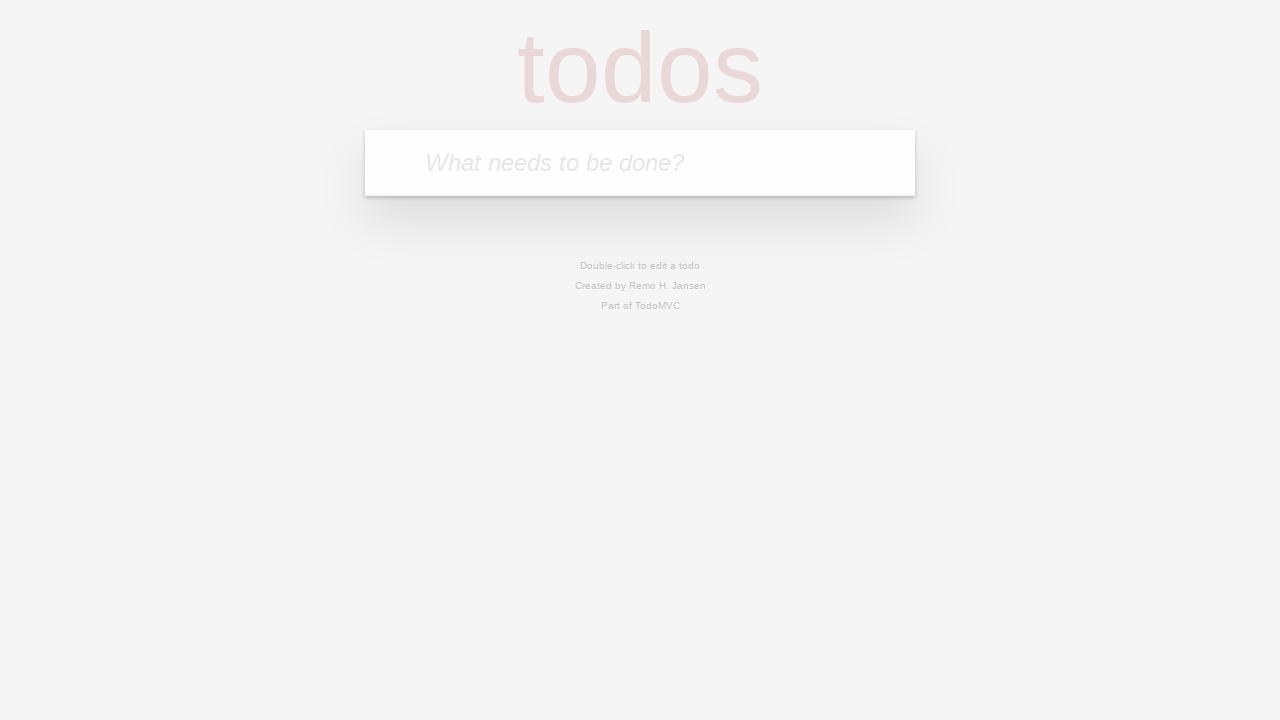

Todo input field is present
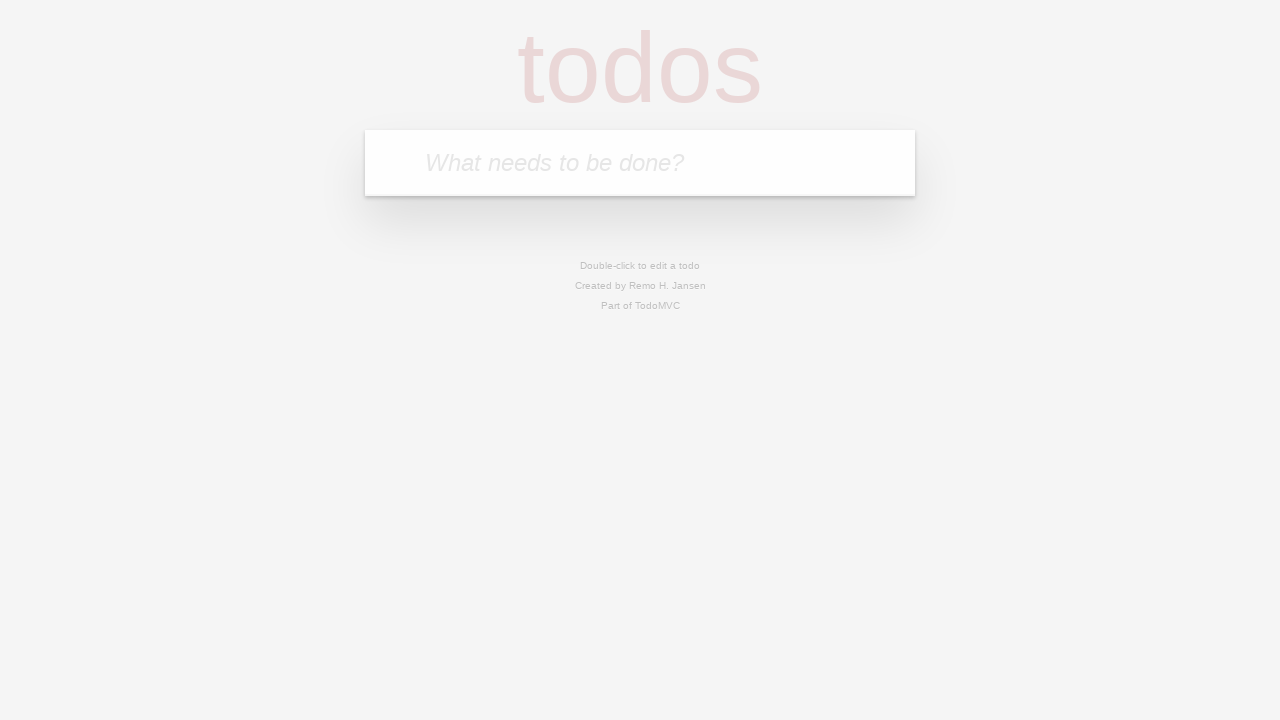

Cleared todo input field on input[placeholder='What needs to be done?']
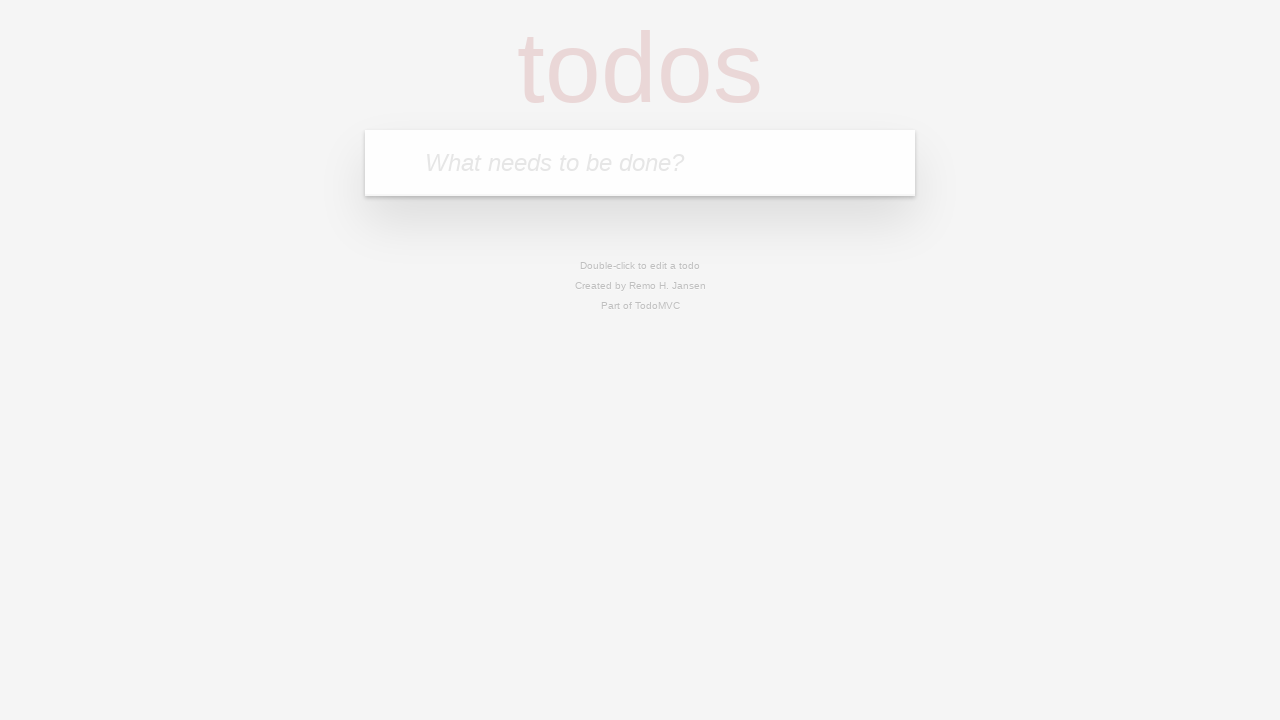

Entered 'Buy groceries' as new todo task on input[placeholder='What needs to be done?']
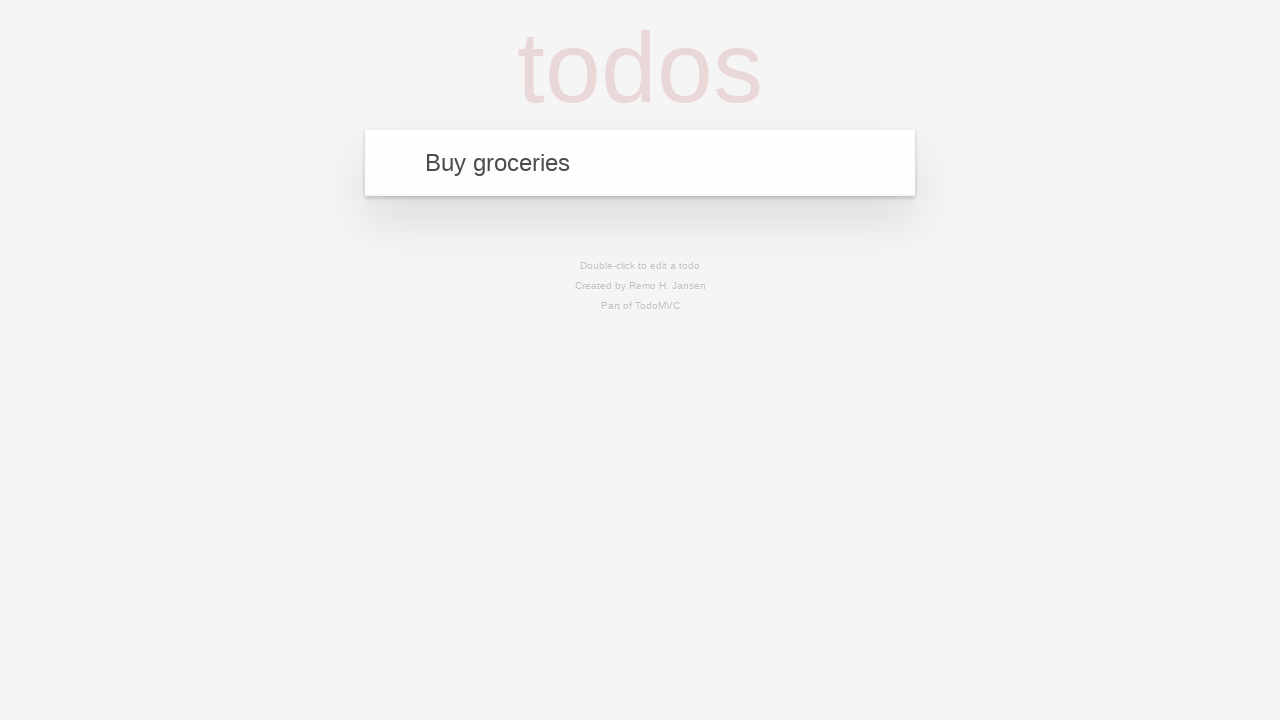

Submitted new todo task by pressing Enter
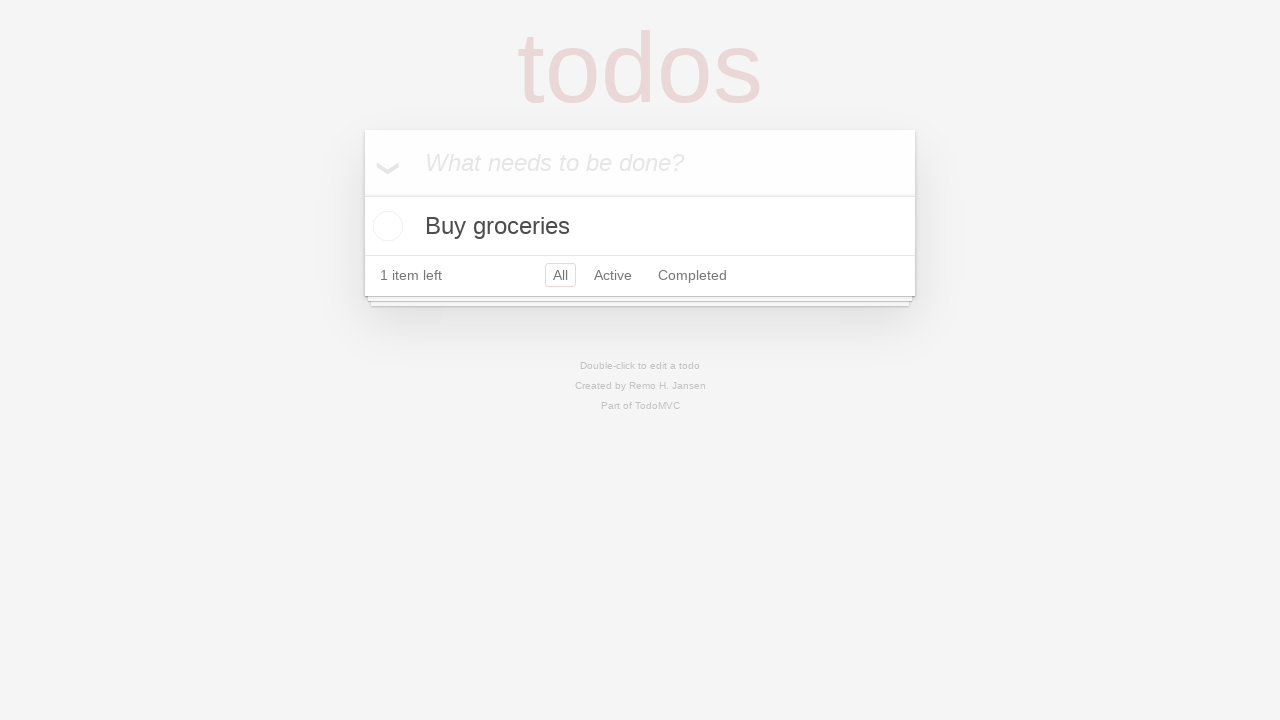

Todo list loaded with new item
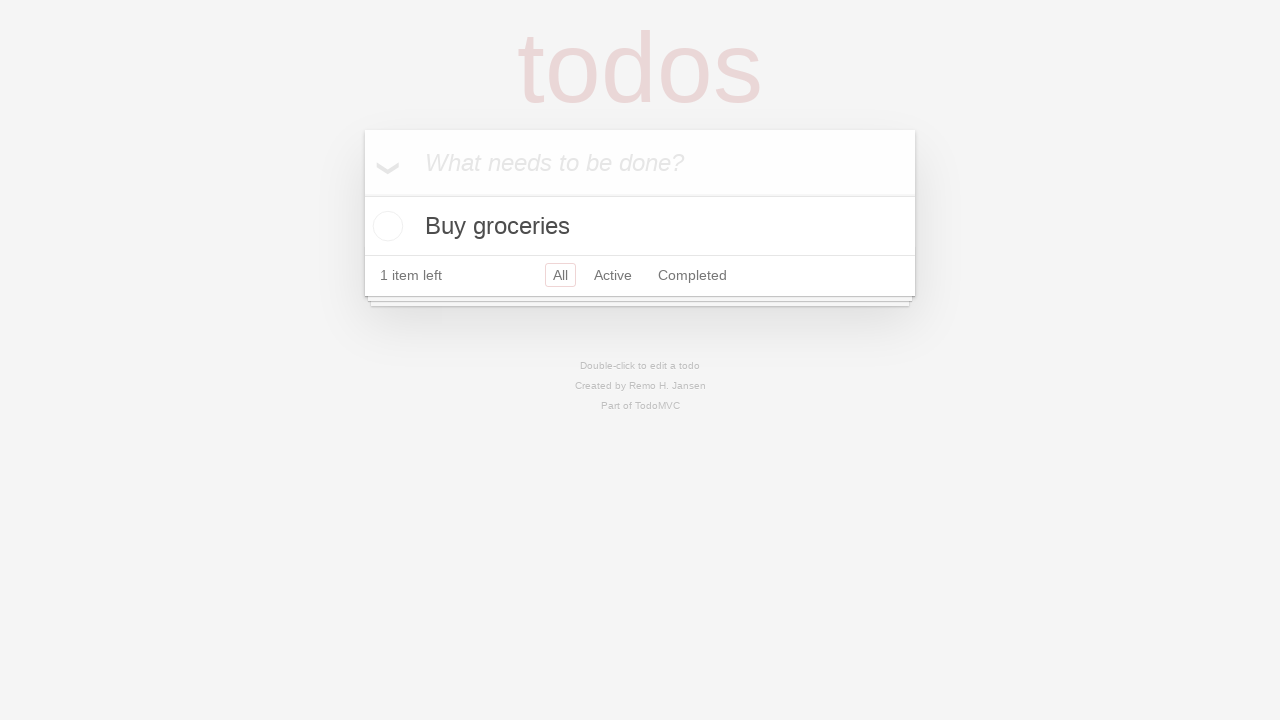

Footer with filters is now visible
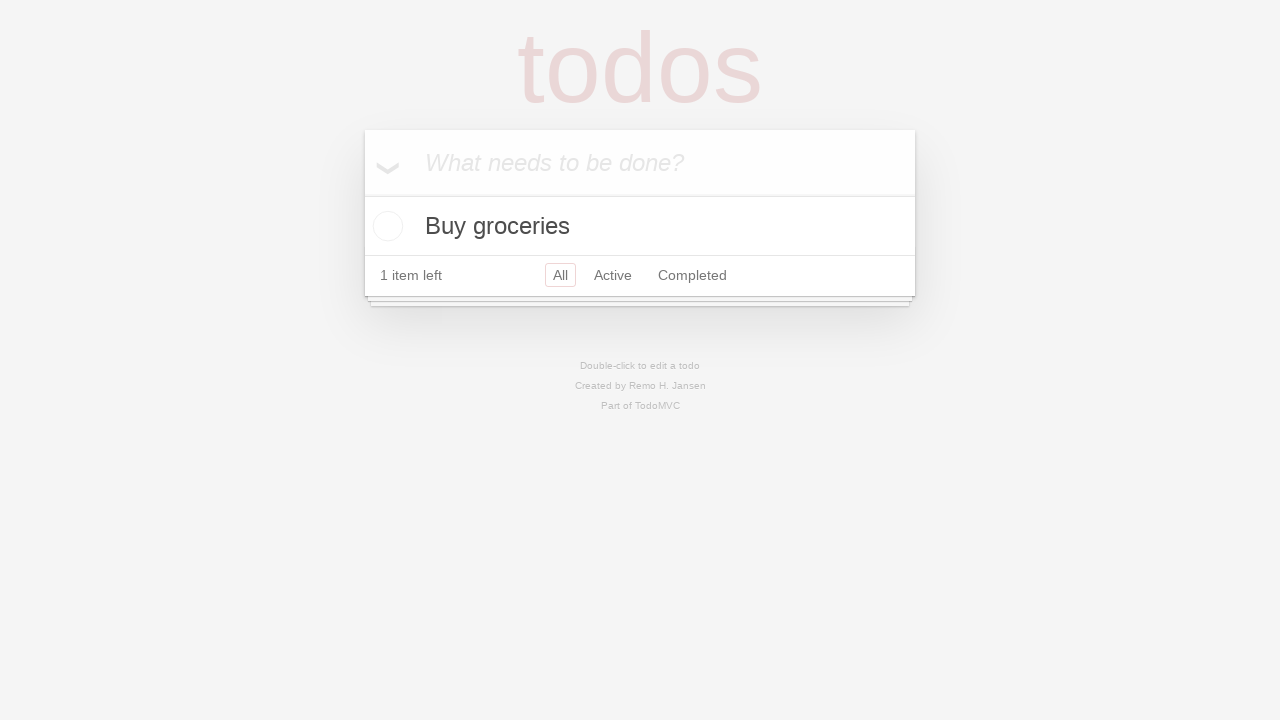

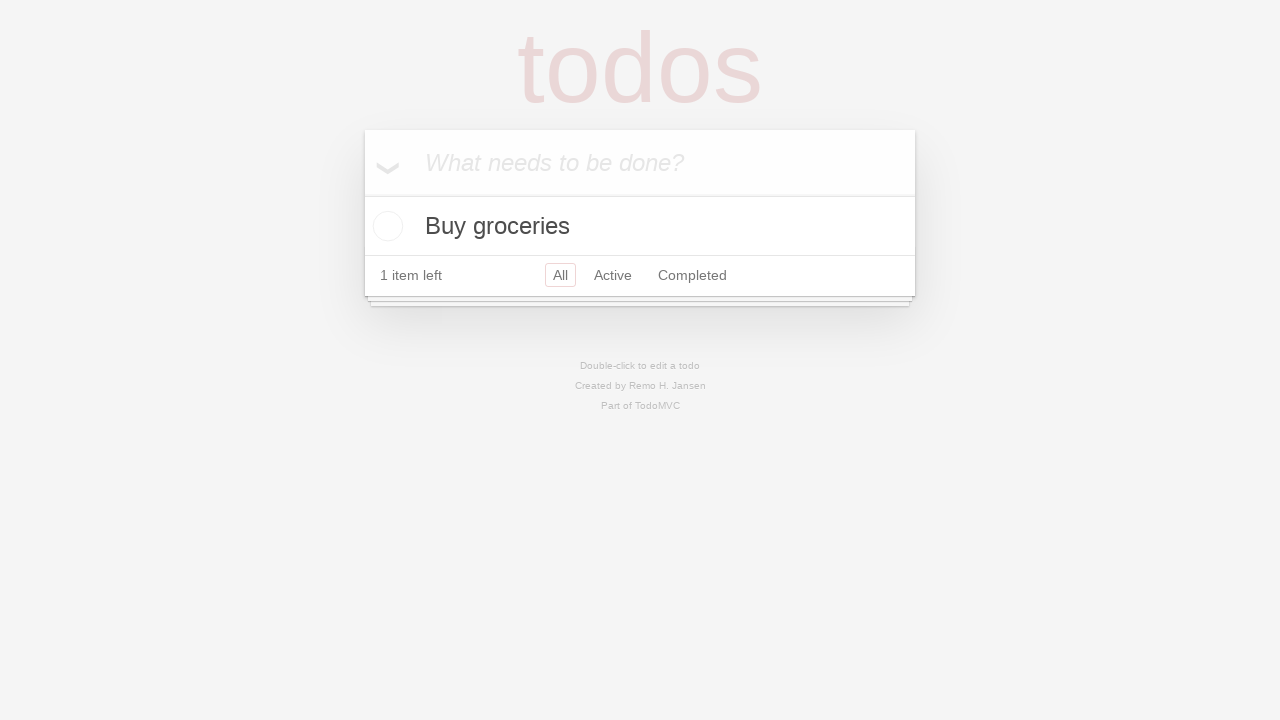